Opens YouTube homepage and scrolls down the page by 5000 pixels

Starting URL: https://youtube.com/

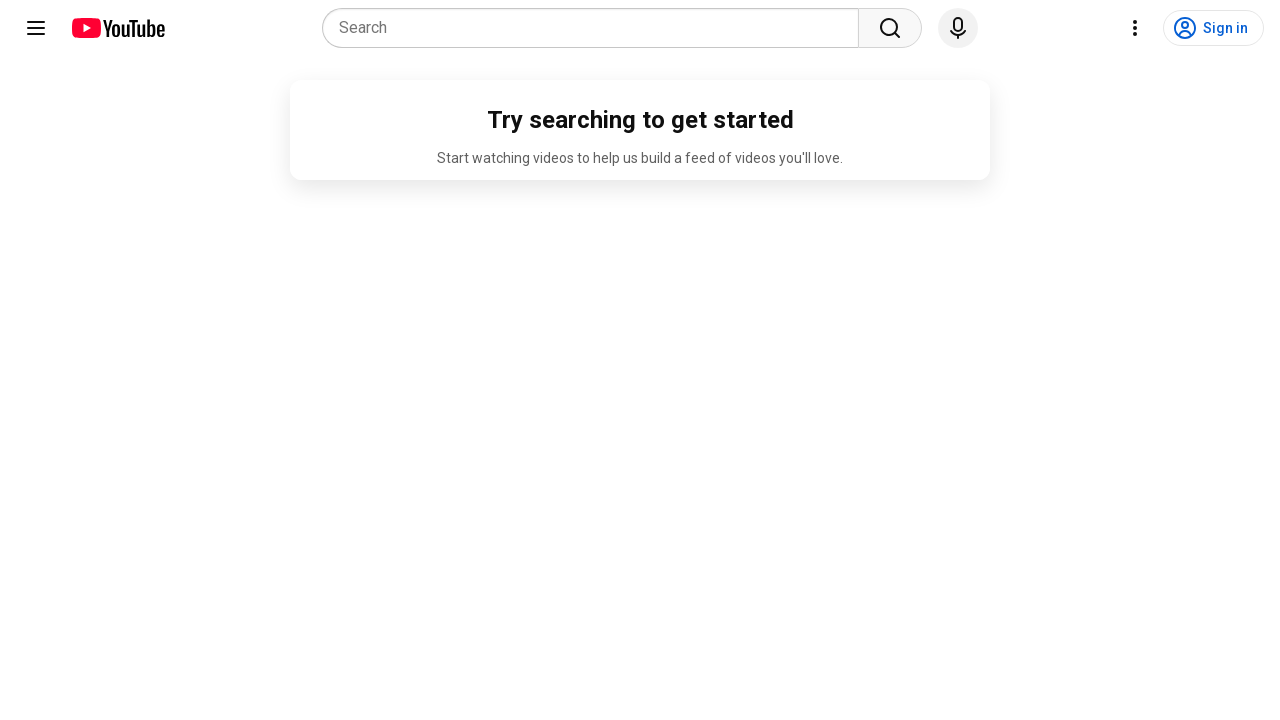

Navigated to YouTube homepage
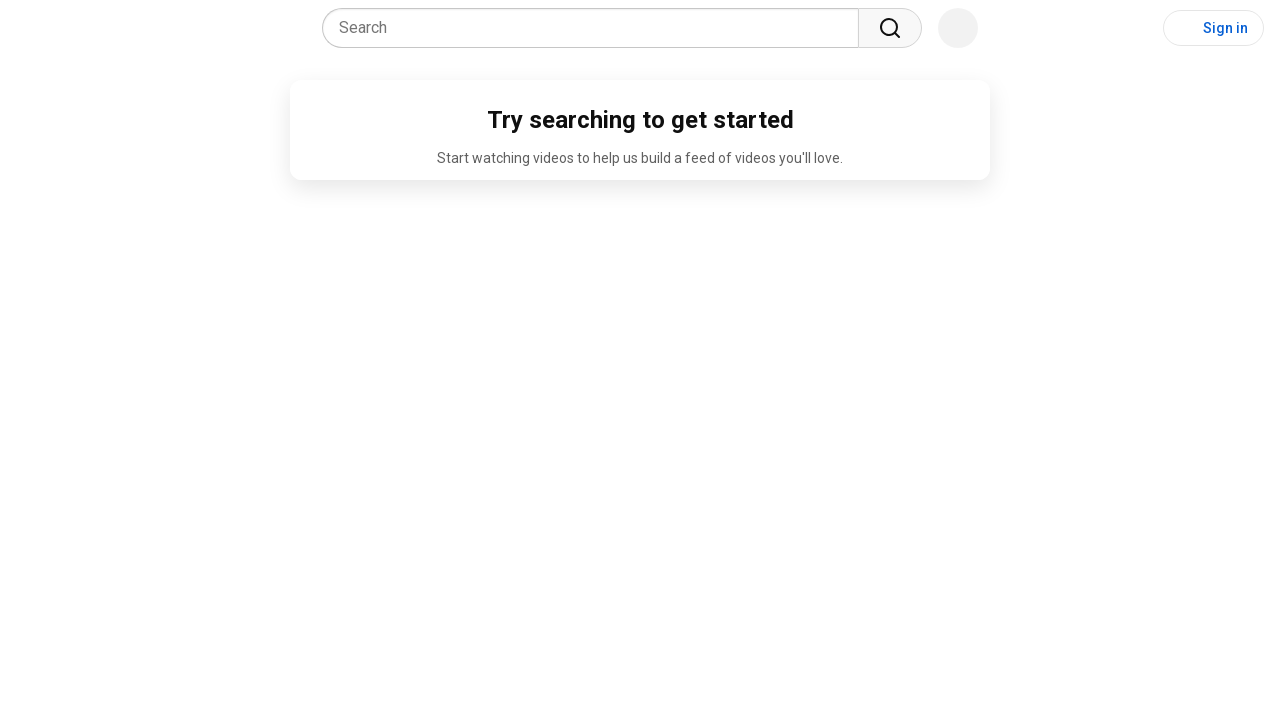

Scrolled down the page by 5000 pixels
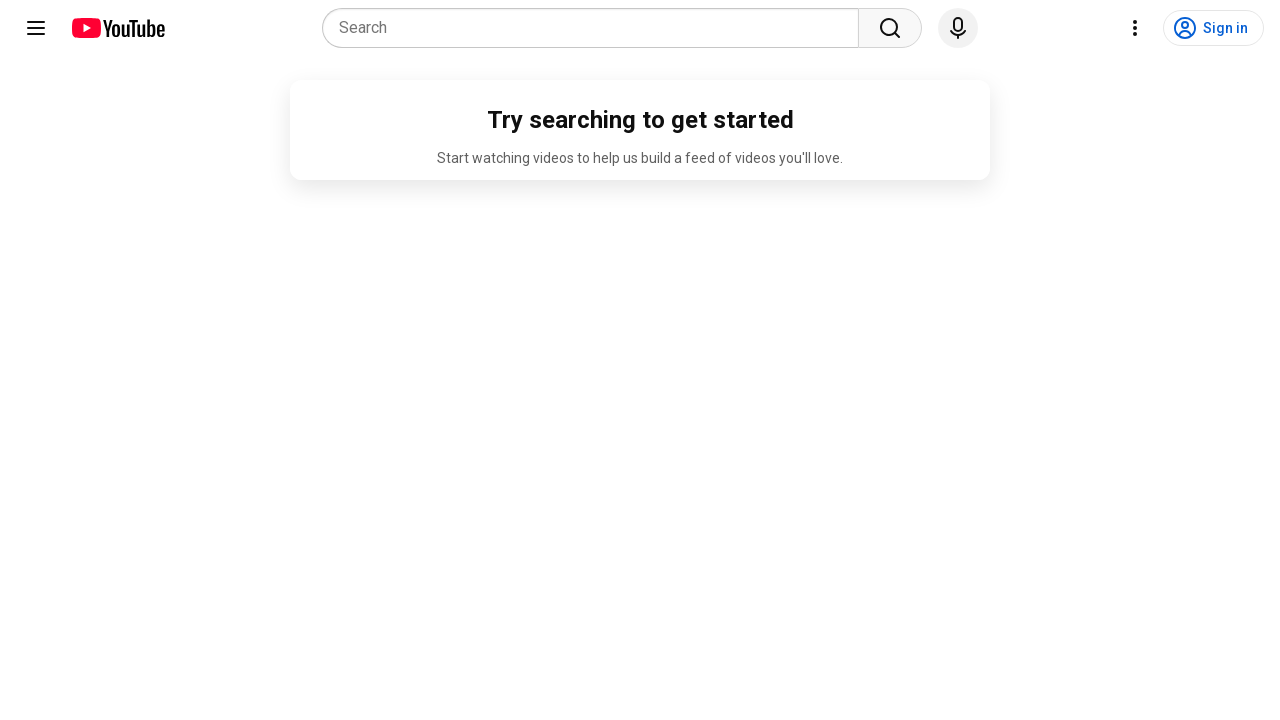

Waited for 3 seconds to observe the scroll
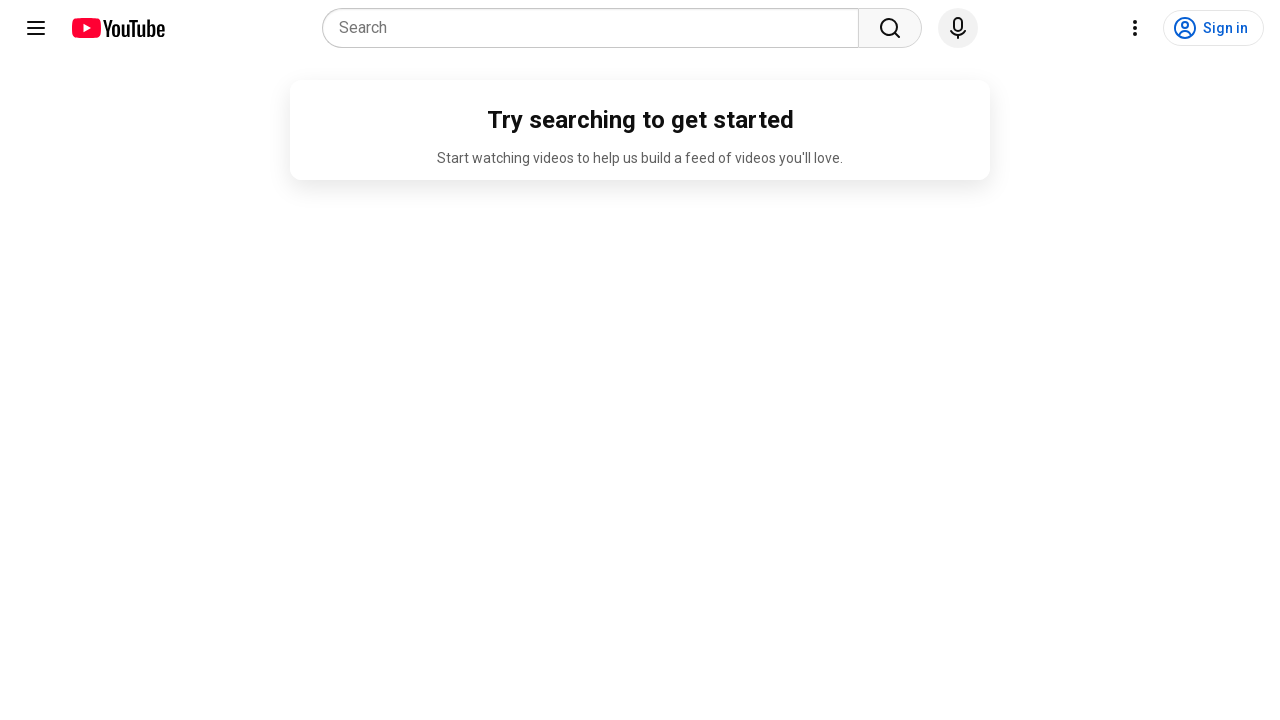

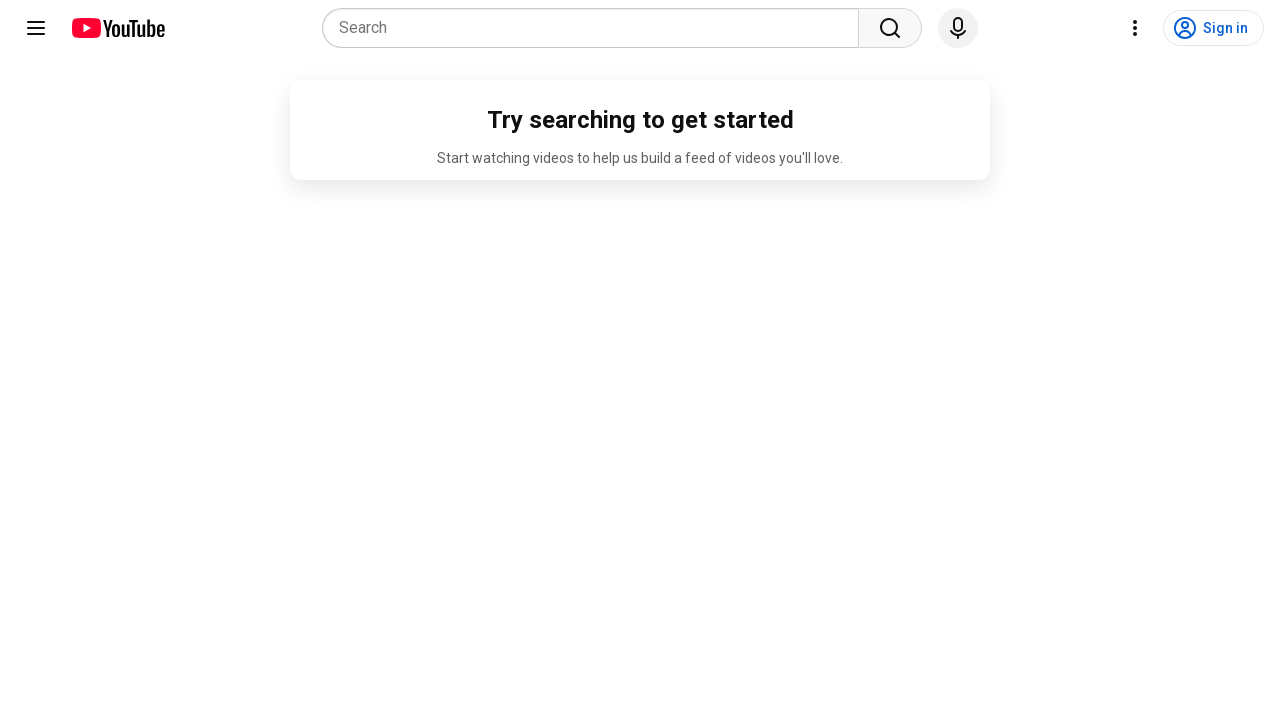